Tests navigation to Products section on Automation Exercise website

Starting URL: https://www.automationexercise.com/

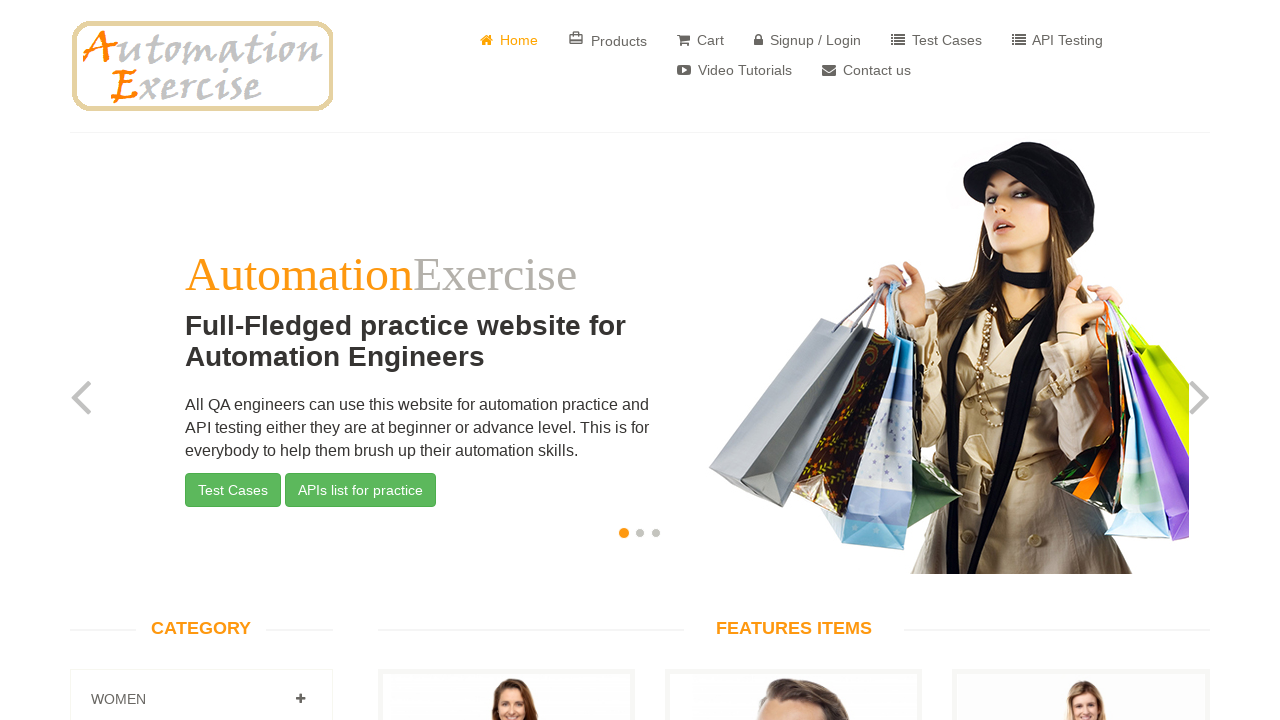

Navigated to Automation Exercise website
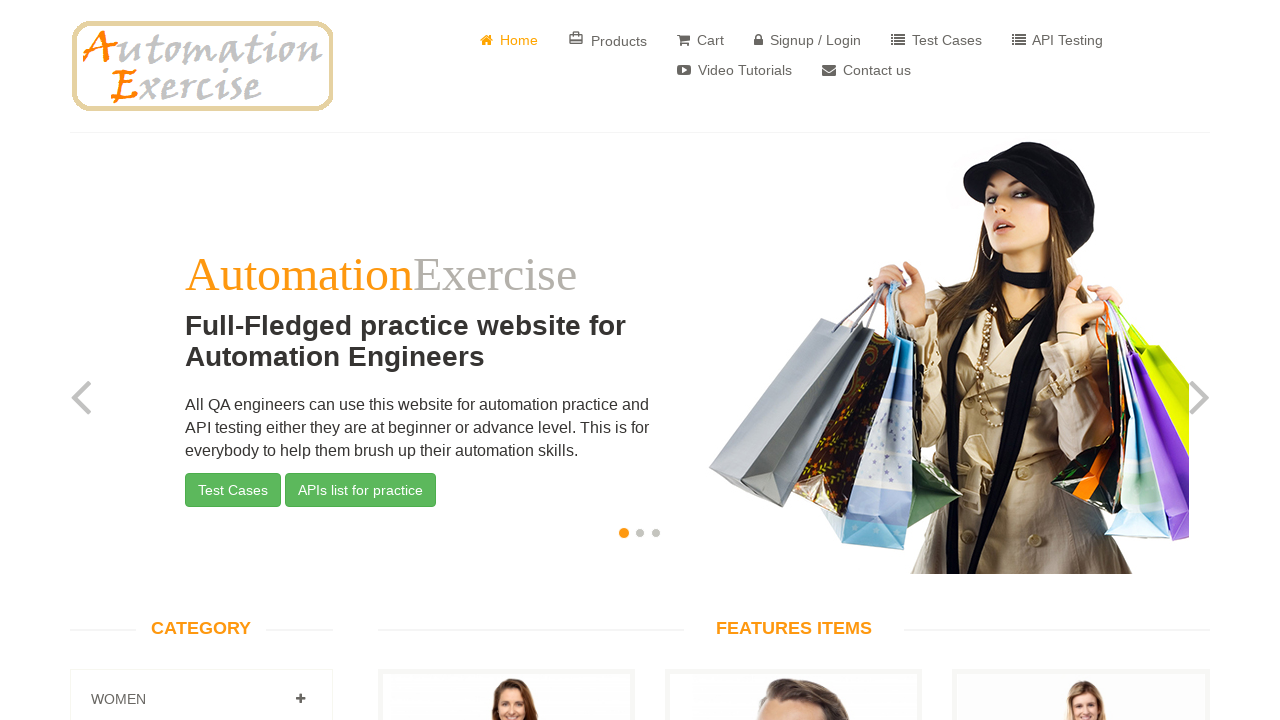

Clicked on Products link to navigate to Products section at (608, 40) on text=' Products'
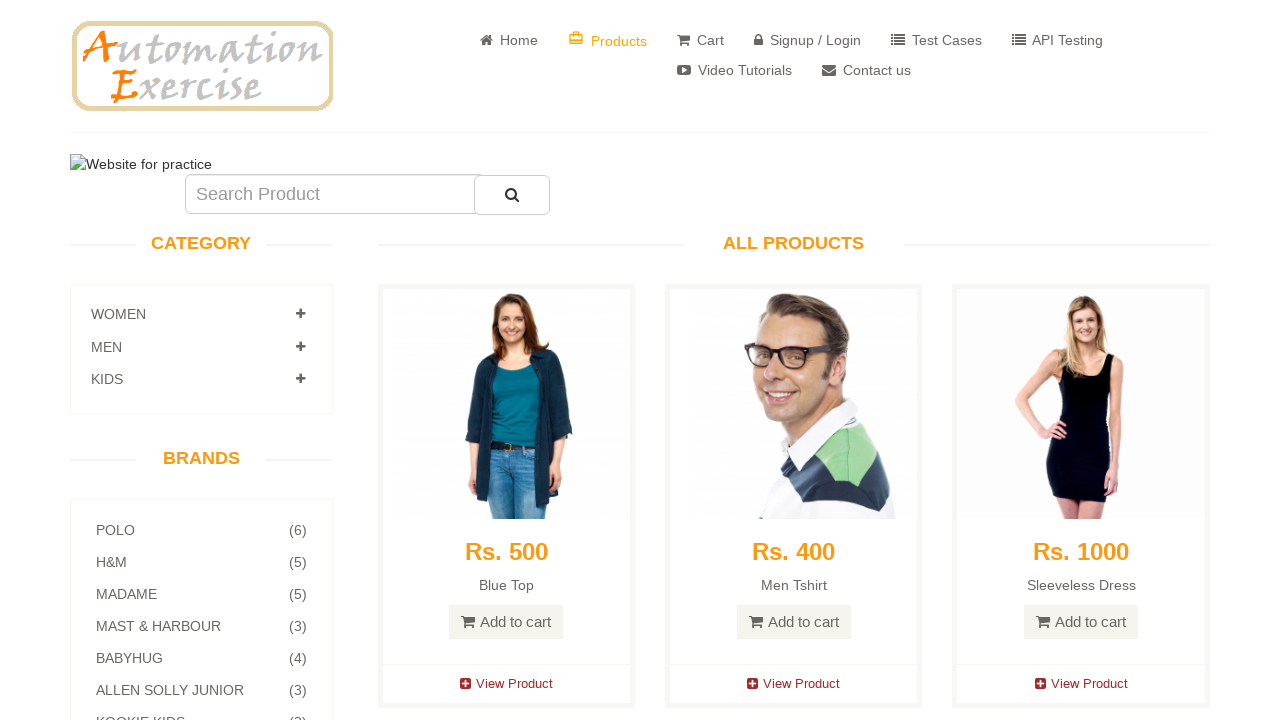

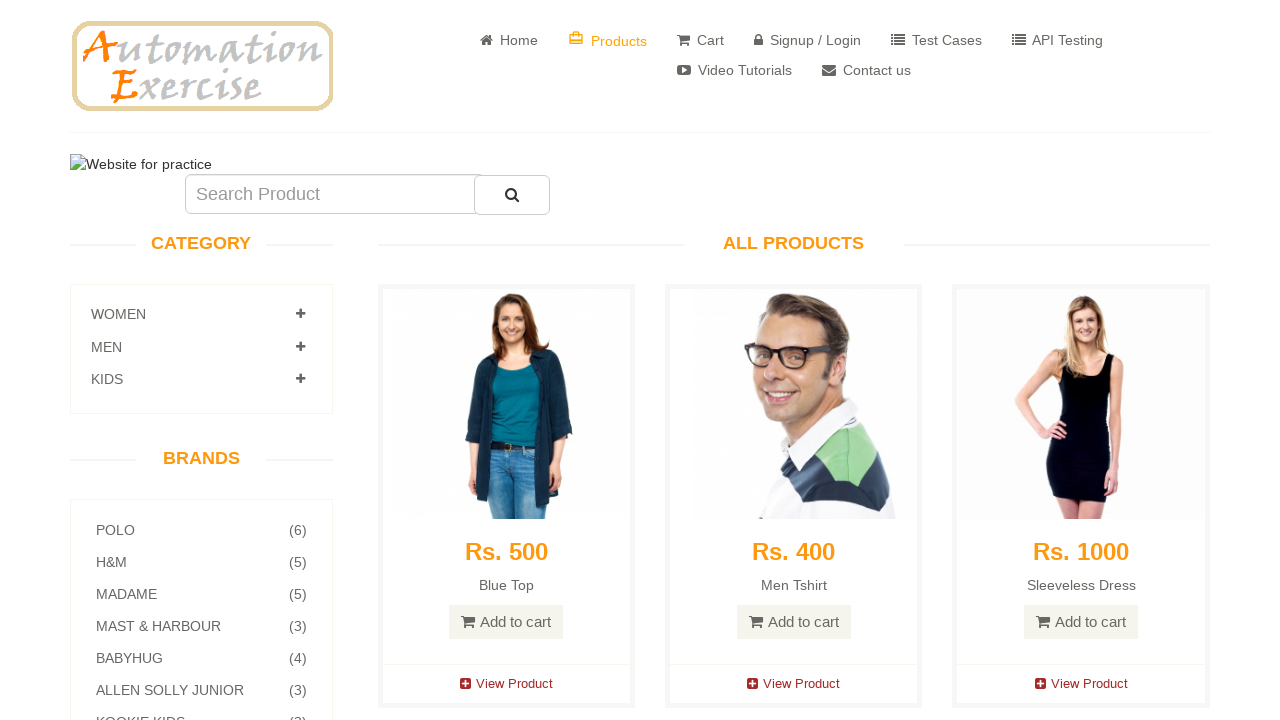